Tests selecting a country from a dropdown menu on a dummy ticket booking form by clicking the country selector and choosing "India" from the options list.

Starting URL: https://www.dummyticket.com/dummy-ticket-for-visa-application/

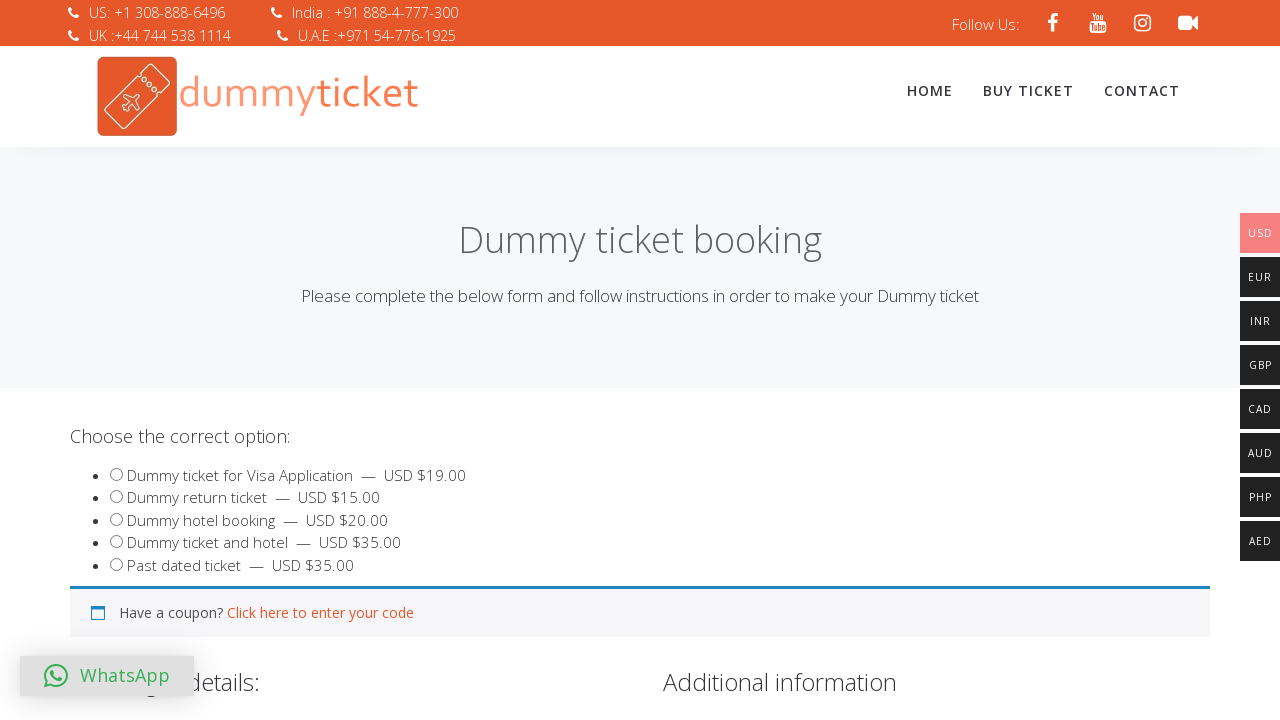

Clicked on the country dropdown selector at (344, 360) on span#select2-billing_country-container
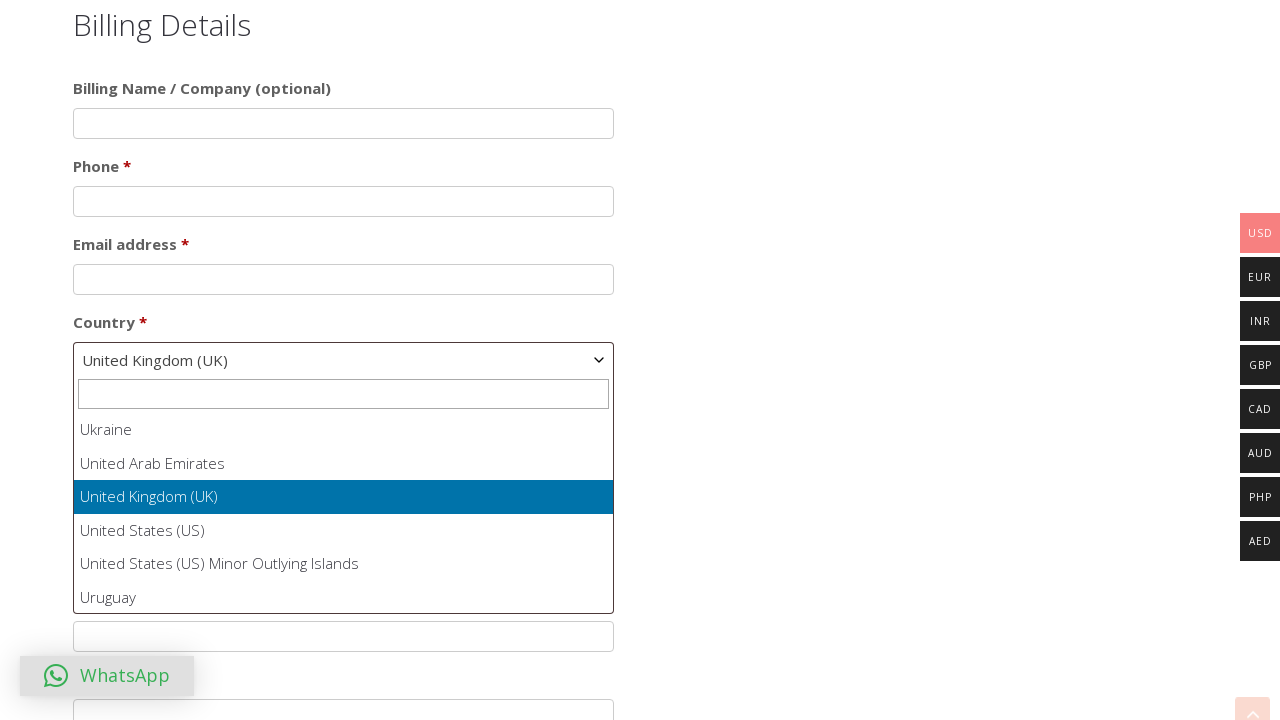

Dropdown options appeared and are ready for selection
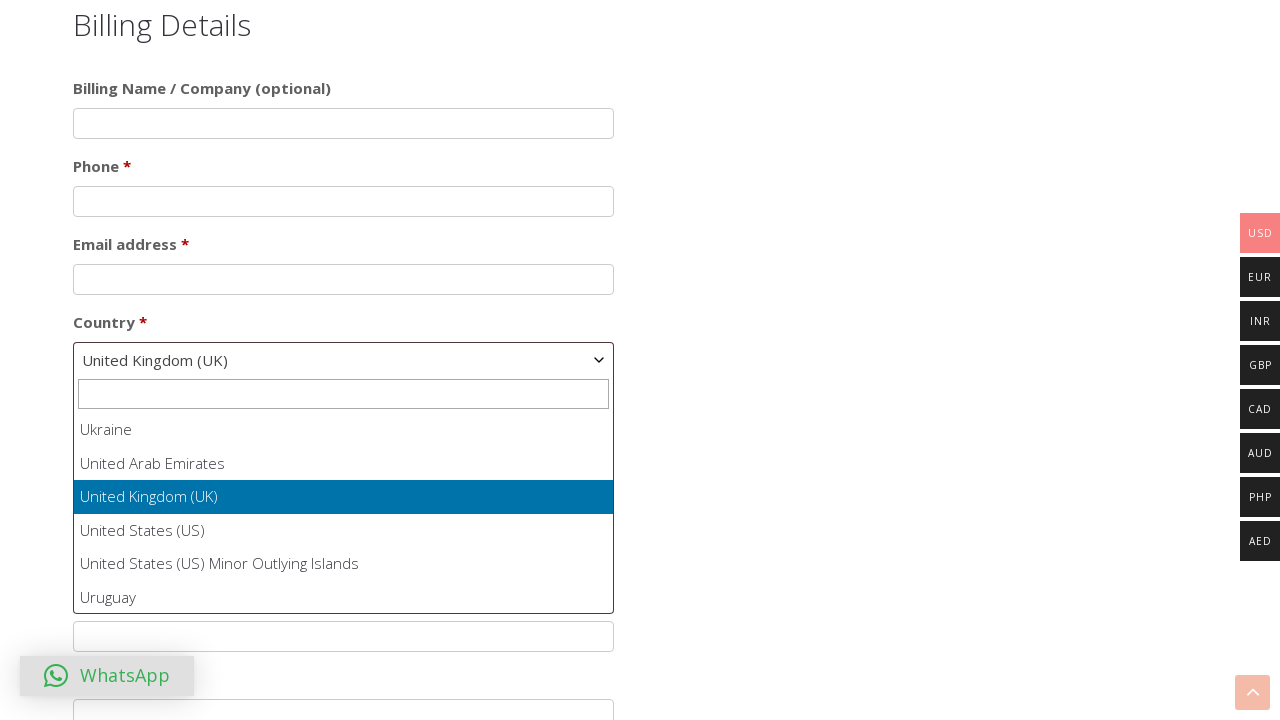

Selected 'India' from the country dropdown list at (344, 512) on ul#select2-billing_country-results li:has-text('India')
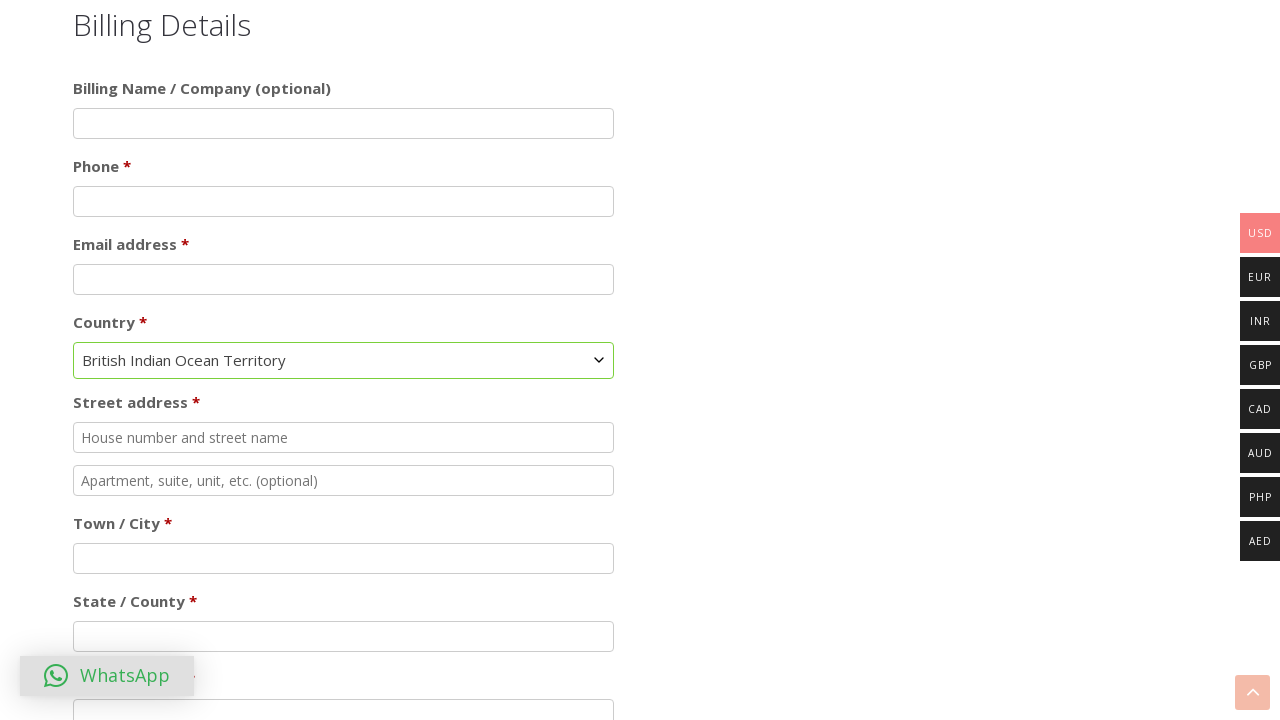

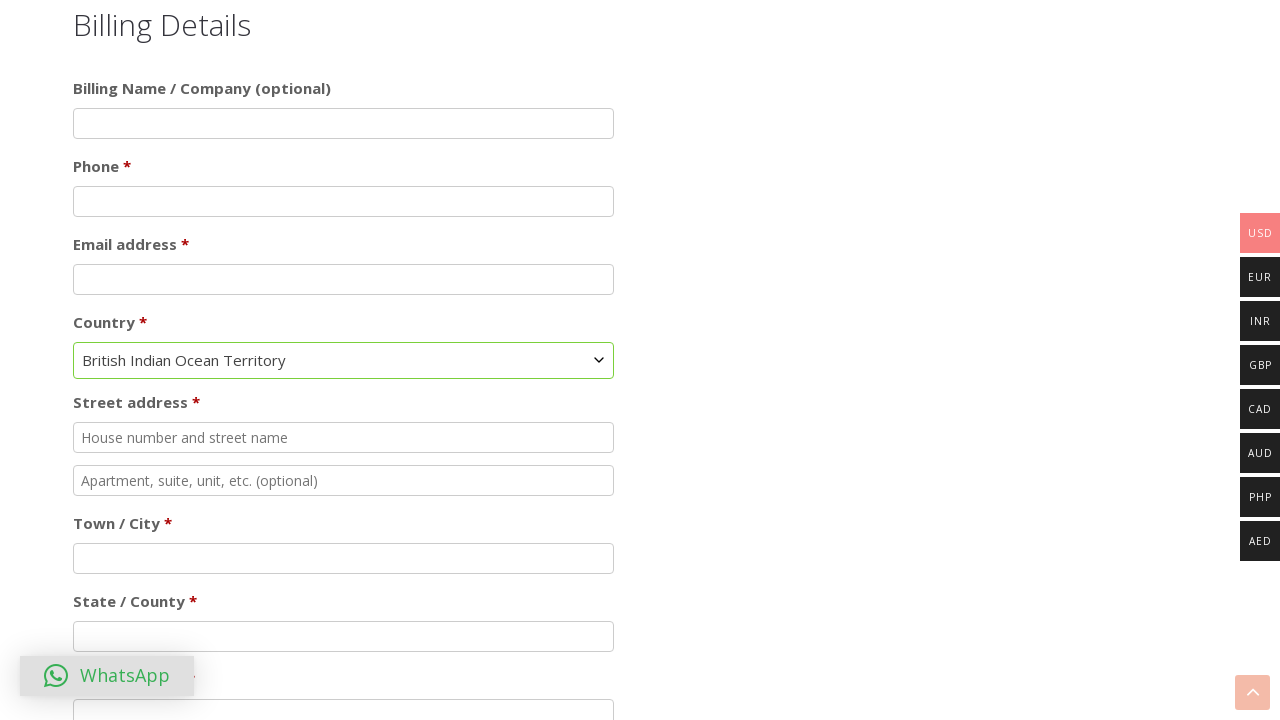